Tests that edits are cancelled when pressing Escape

Starting URL: https://demo.playwright.dev/todomvc

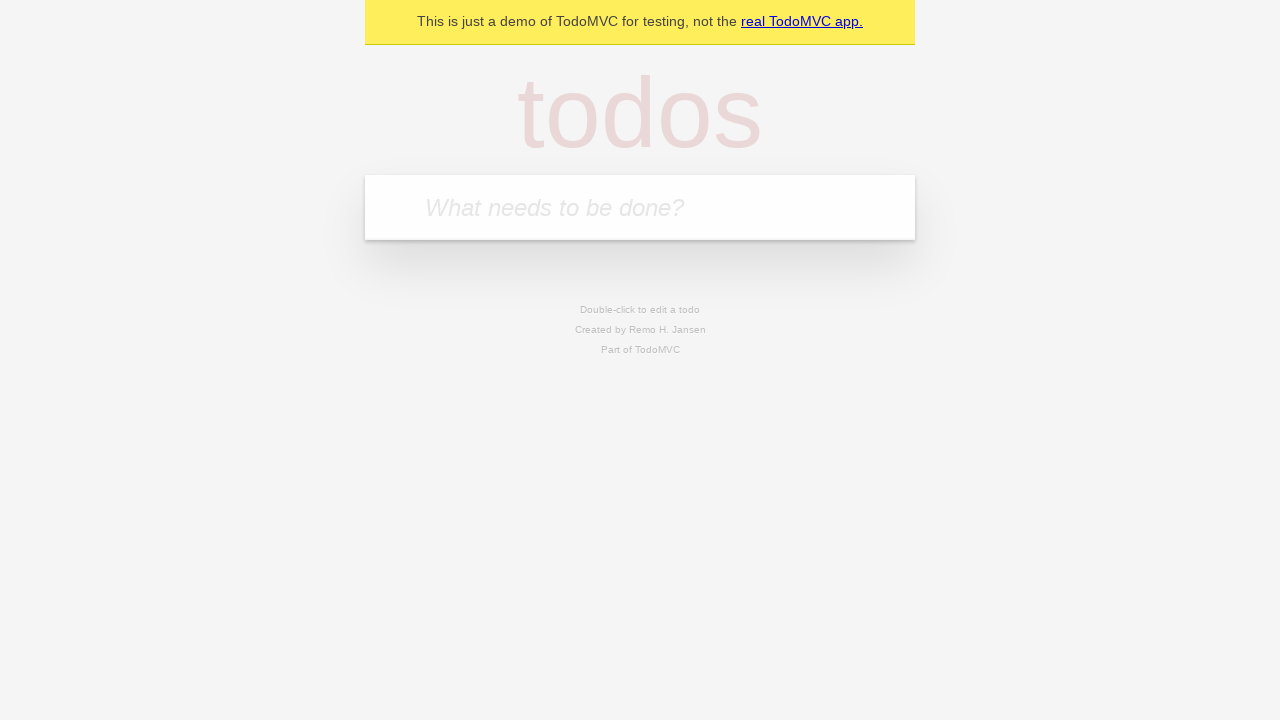

Filled new todo input with 'buy some cheese' on .new-todo
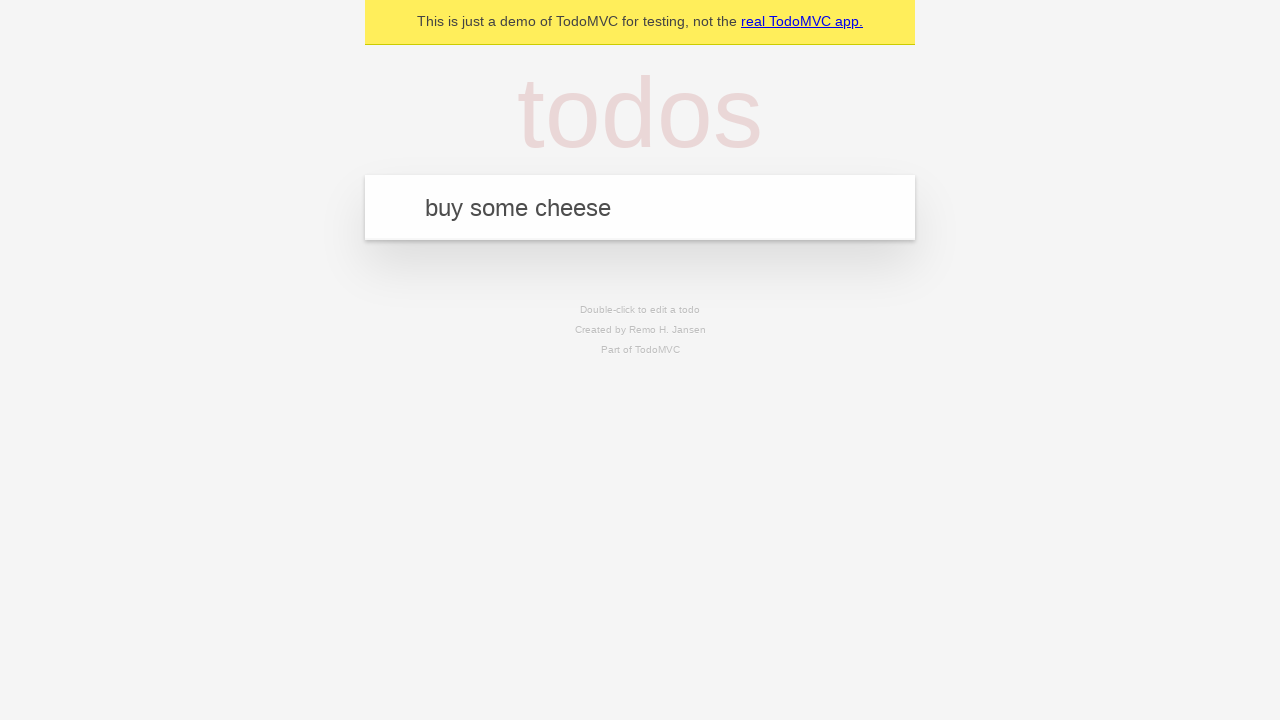

Pressed Enter to create first todo on .new-todo
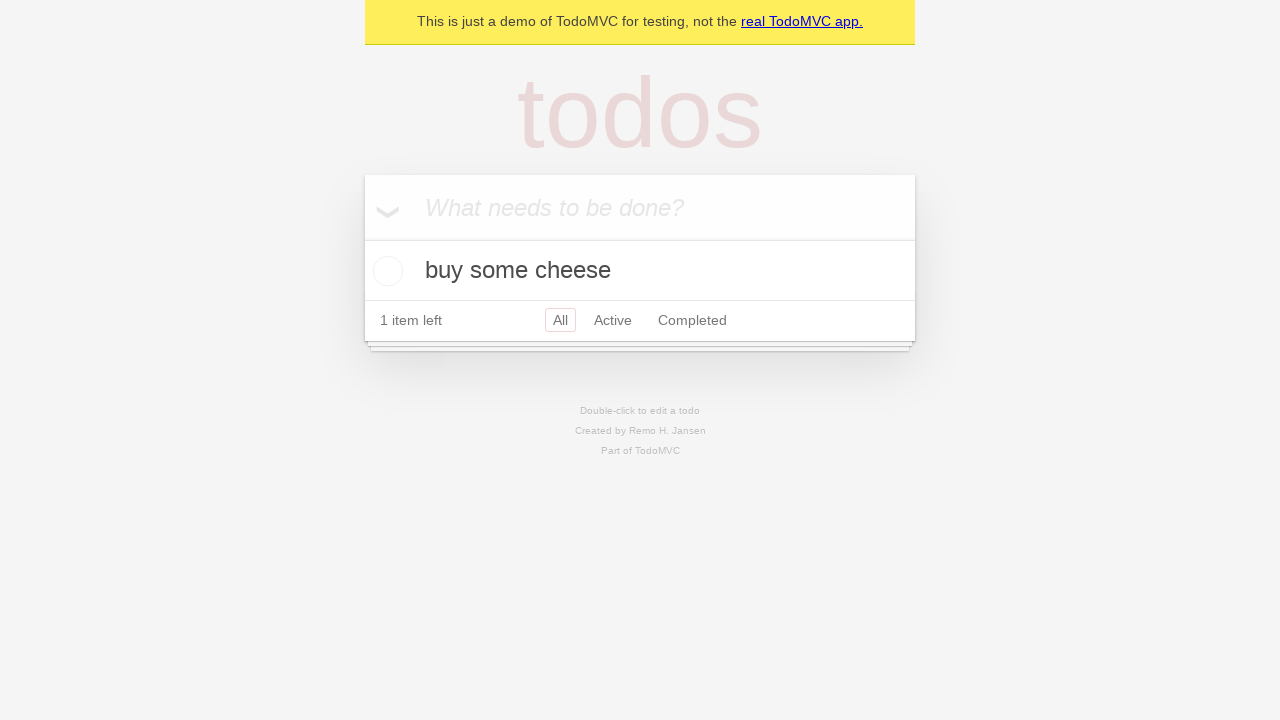

Filled new todo input with 'feed the cat' on .new-todo
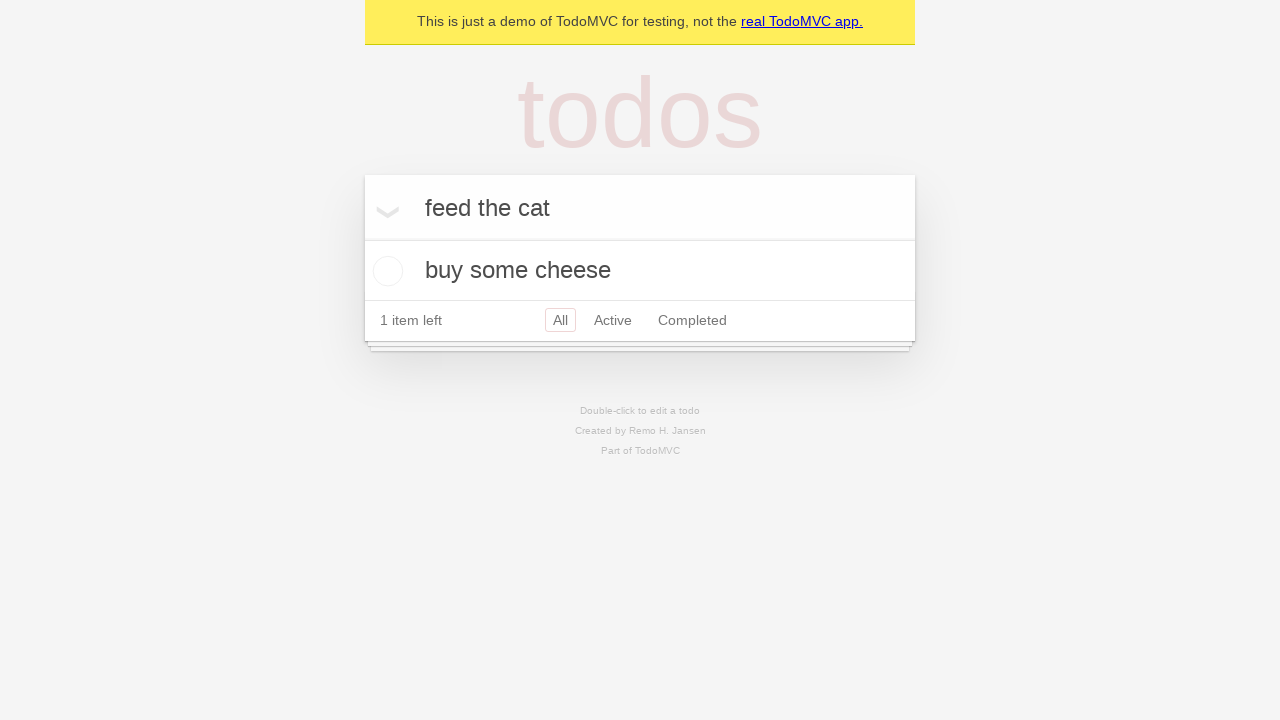

Pressed Enter to create second todo on .new-todo
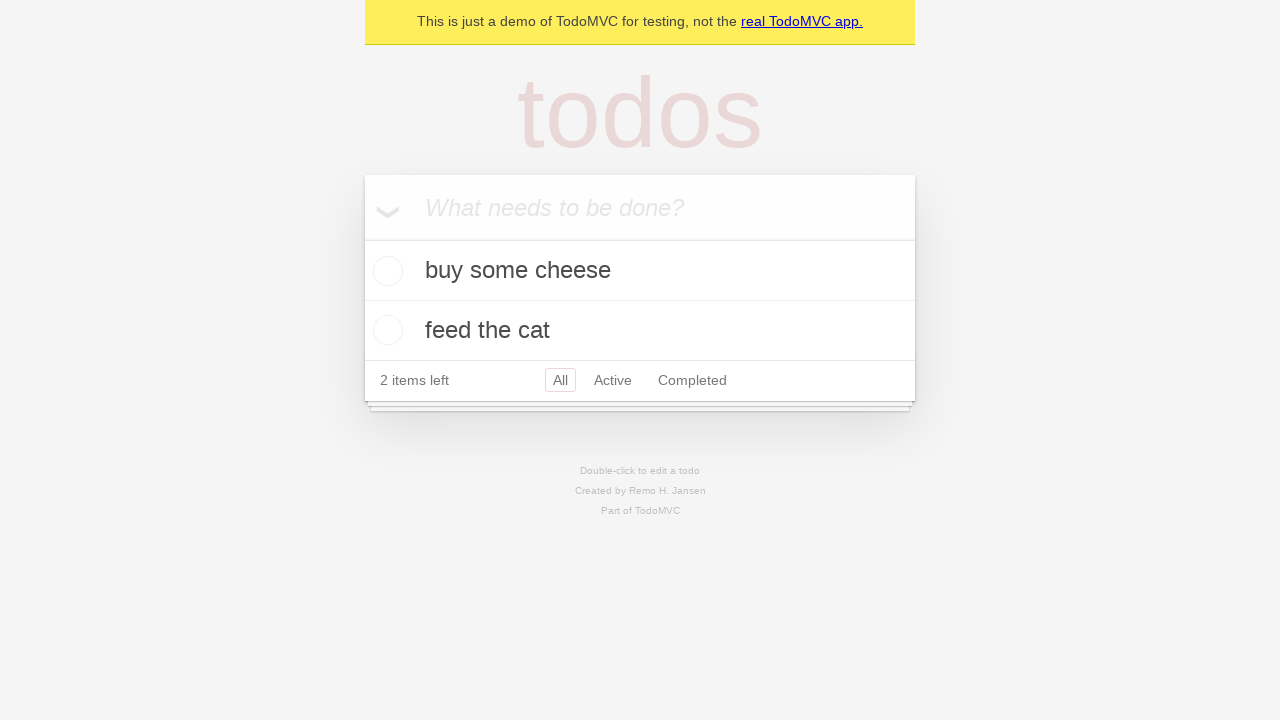

Filled new todo input with 'book a doctors appointment' on .new-todo
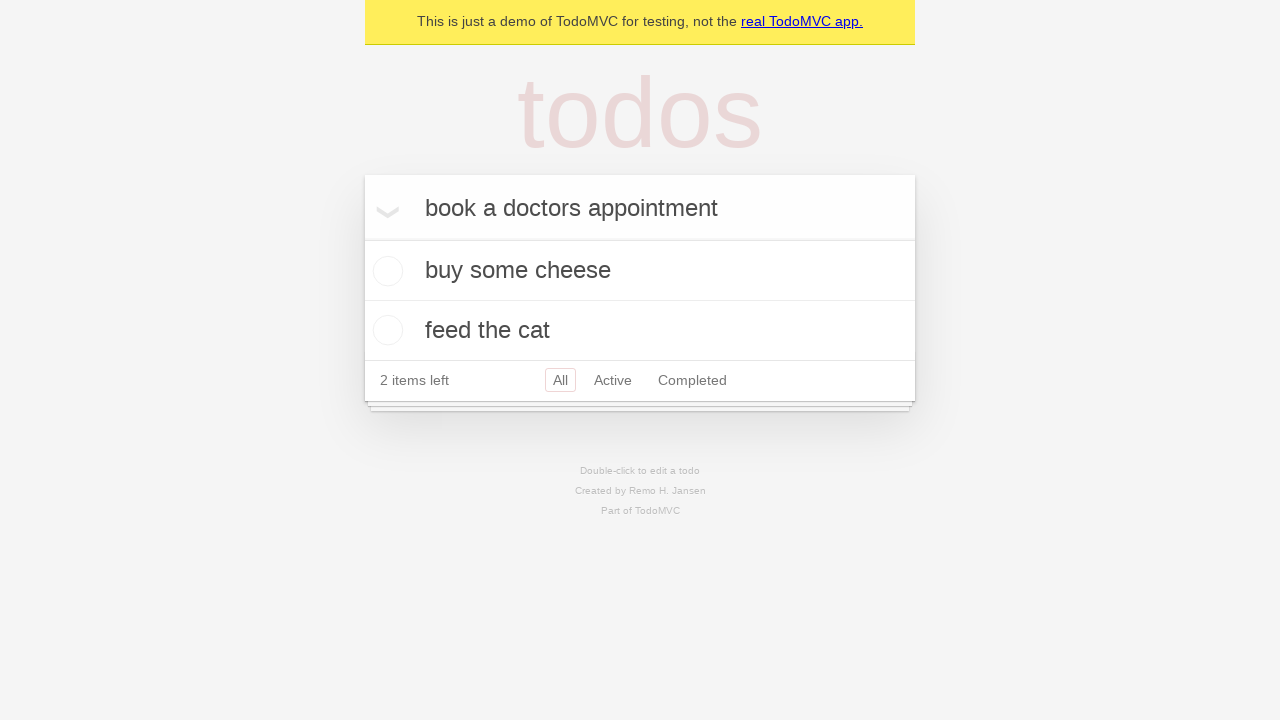

Pressed Enter to create third todo on .new-todo
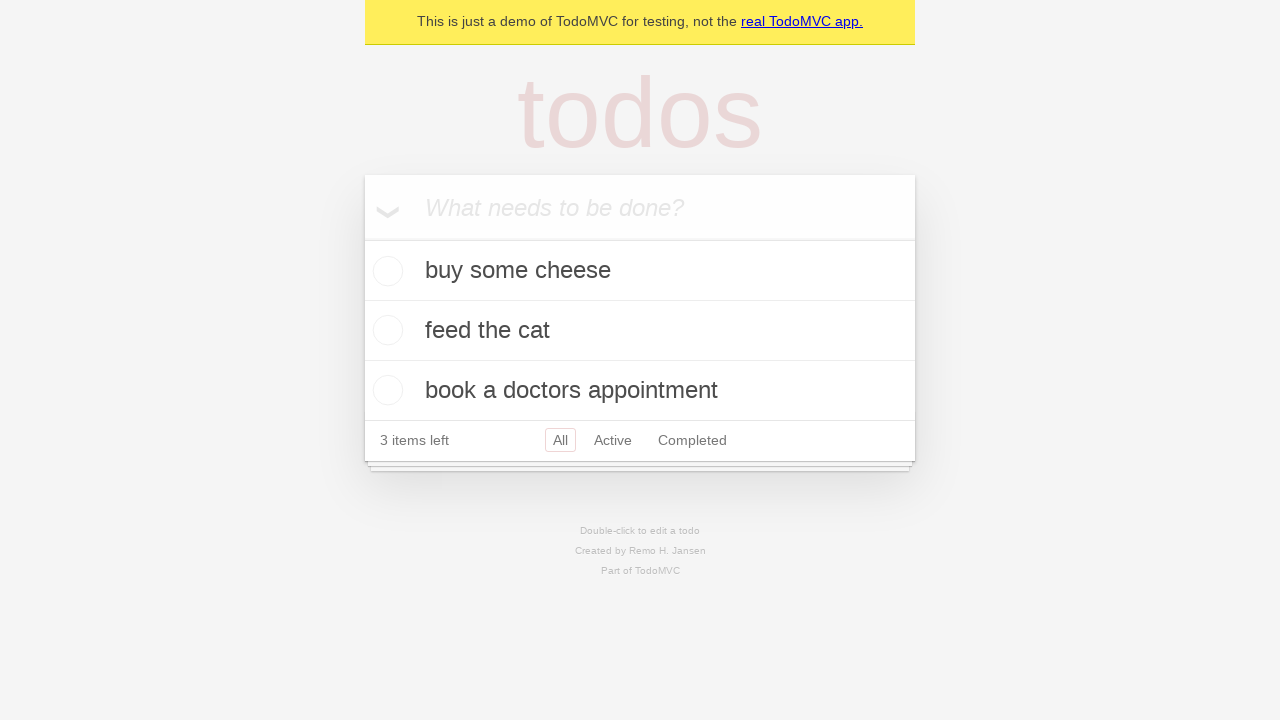

Double-clicked second todo to enter edit mode at (640, 331) on .todo-list li >> nth=1
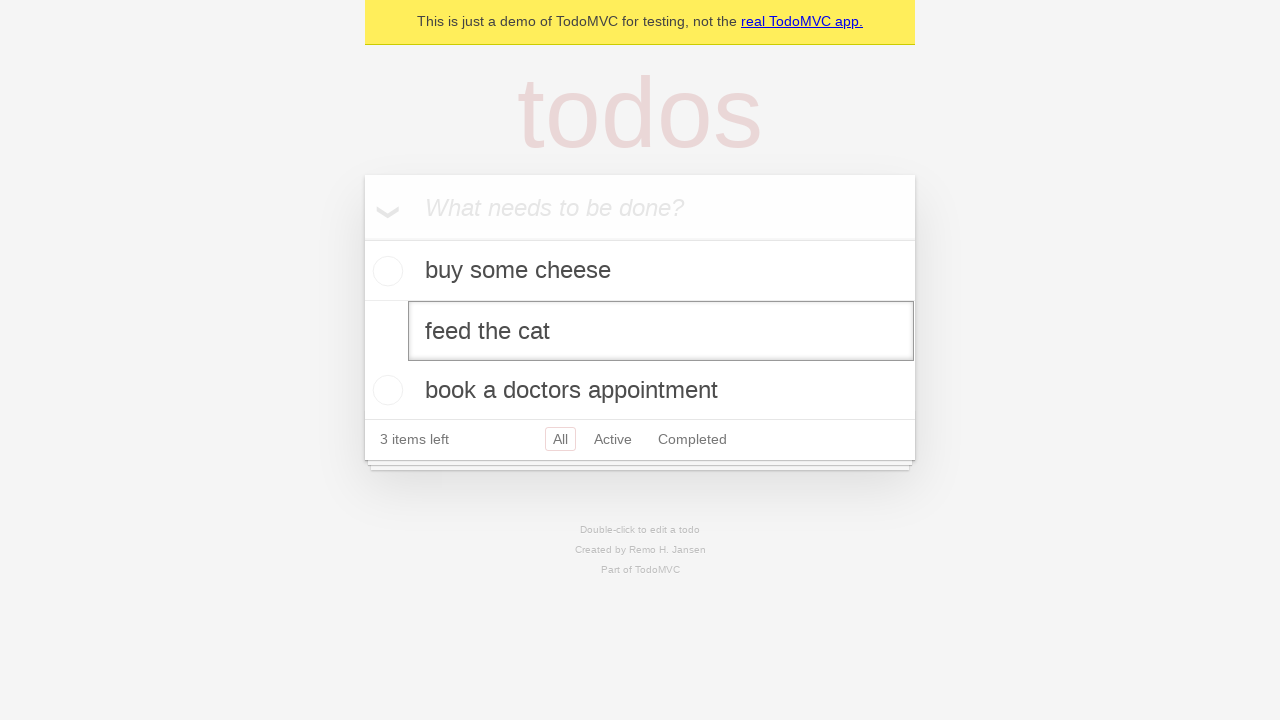

Pressed Escape to cancel edit on second todo on .todo-list li >> nth=1 >> .edit
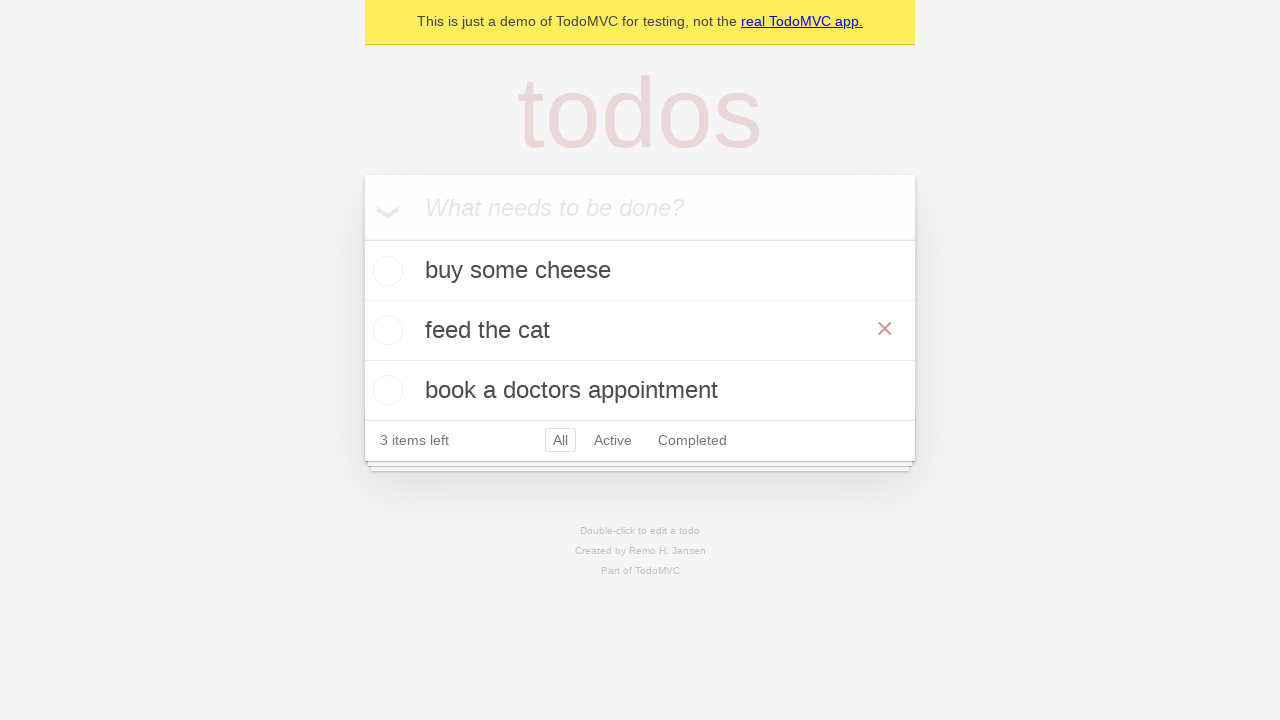

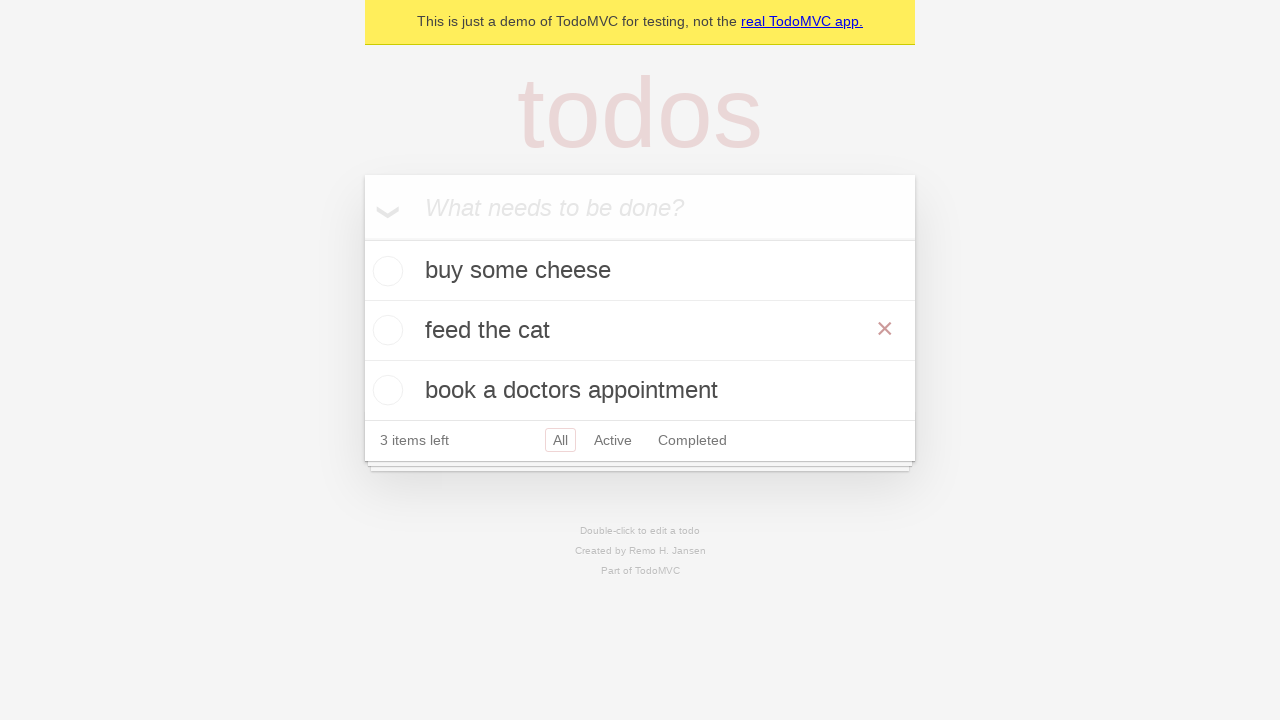